Tests basic browser navigation functionality including navigating to pages, going back, refreshing, and going forward through browser history

Starting URL: https://rahulshettyacademy.com/

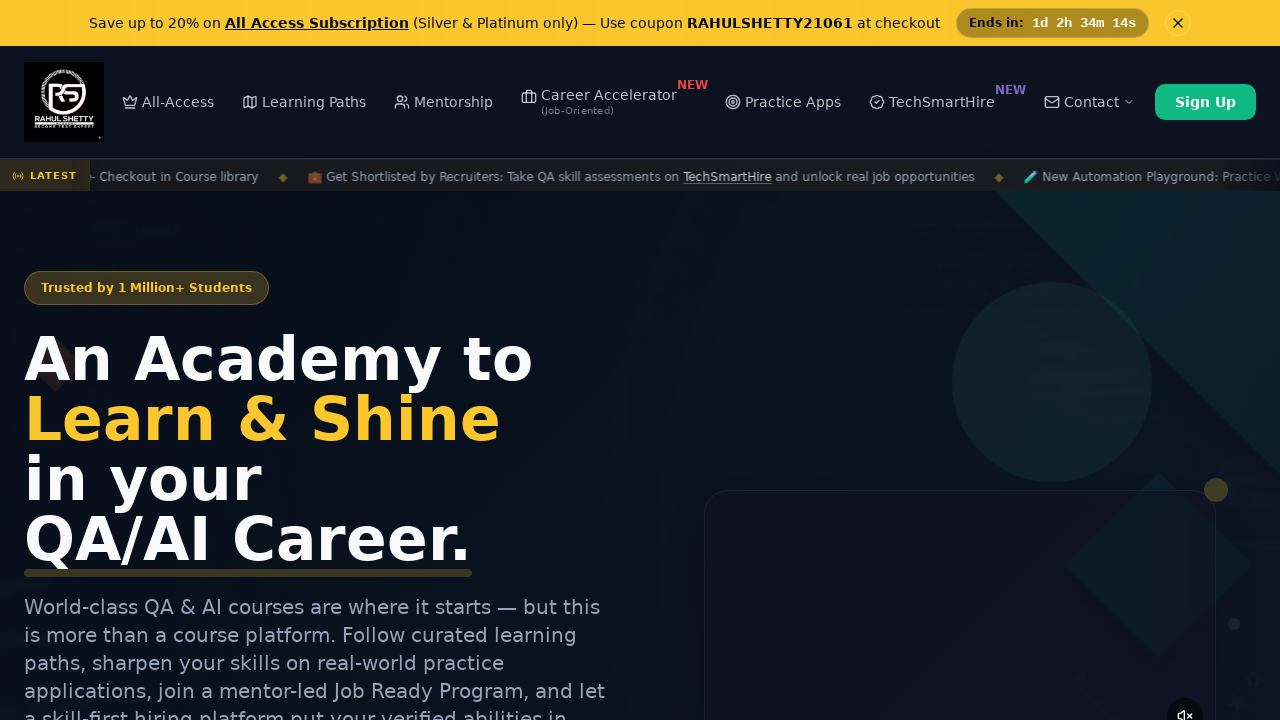

Navigated to Selenium Practice page
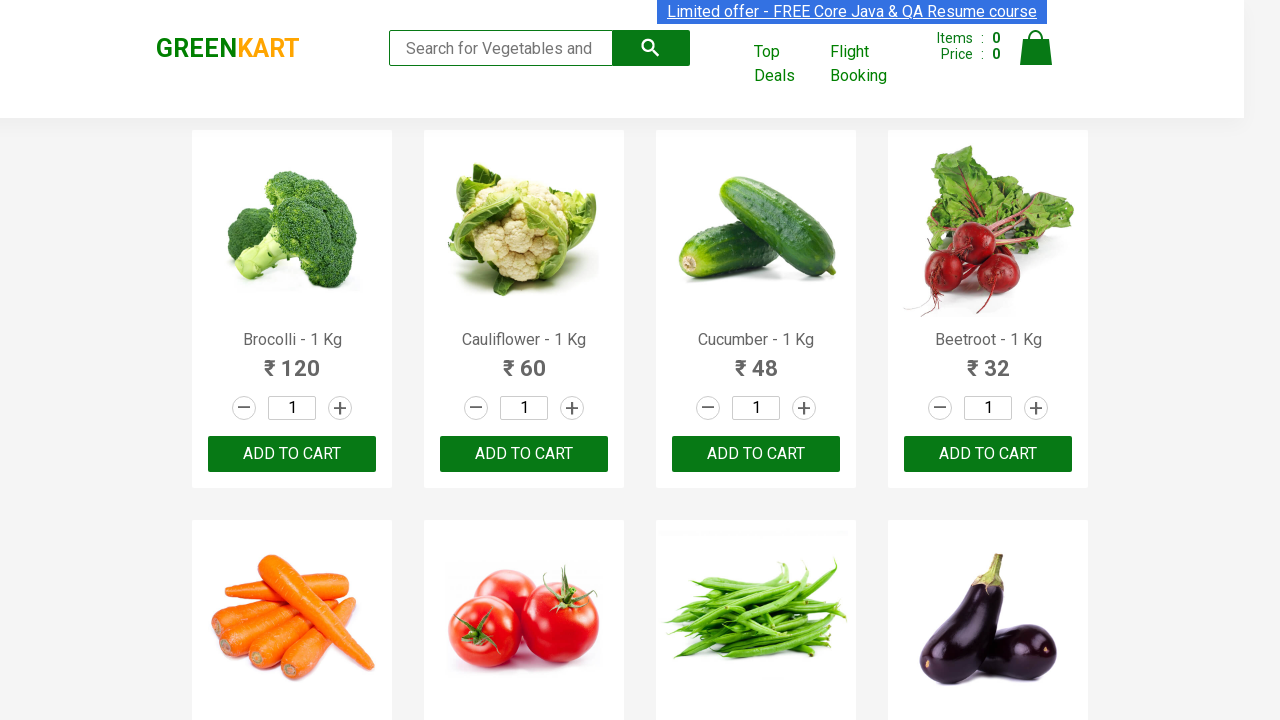

Navigated back to previous page in history
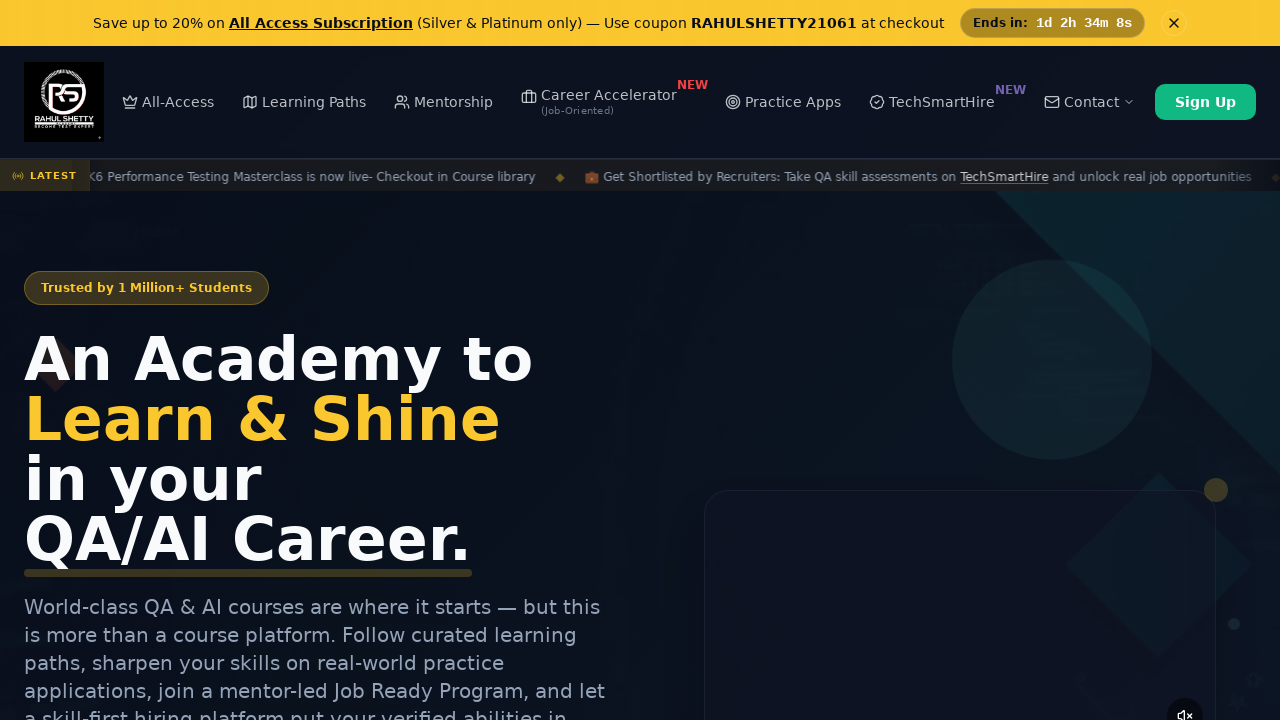

Refreshed the current page
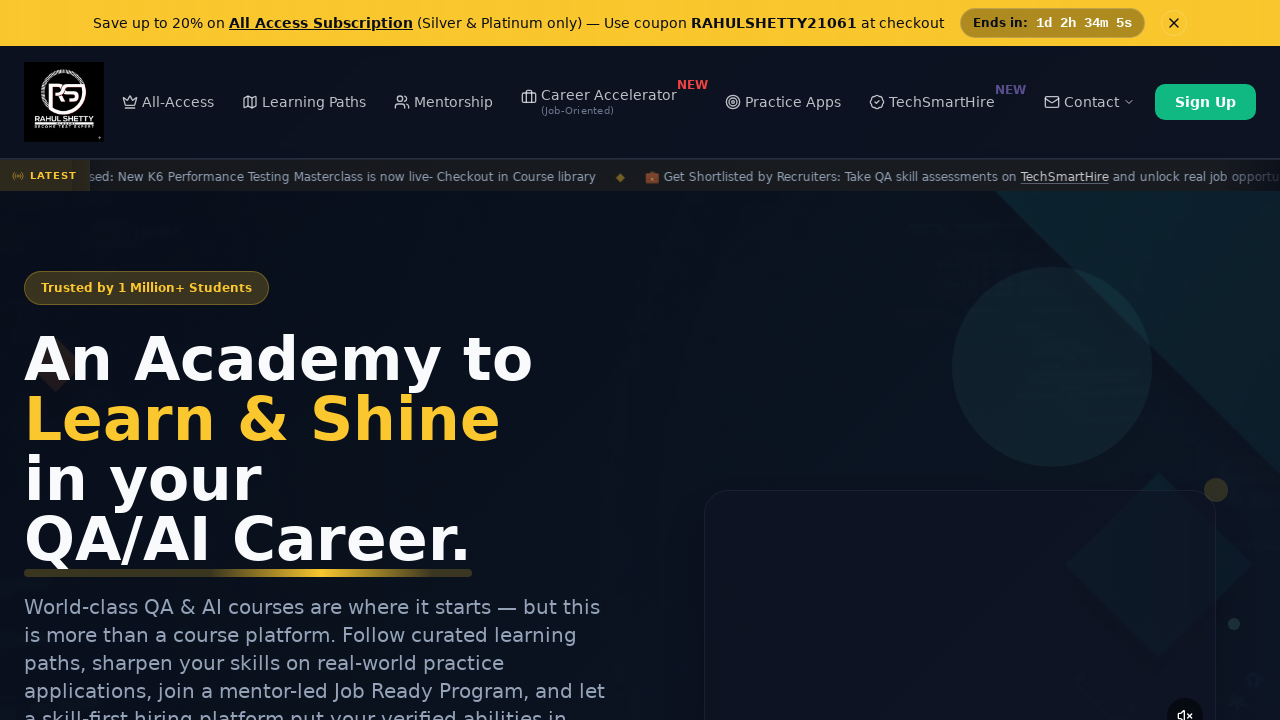

Navigated forward to next page in history
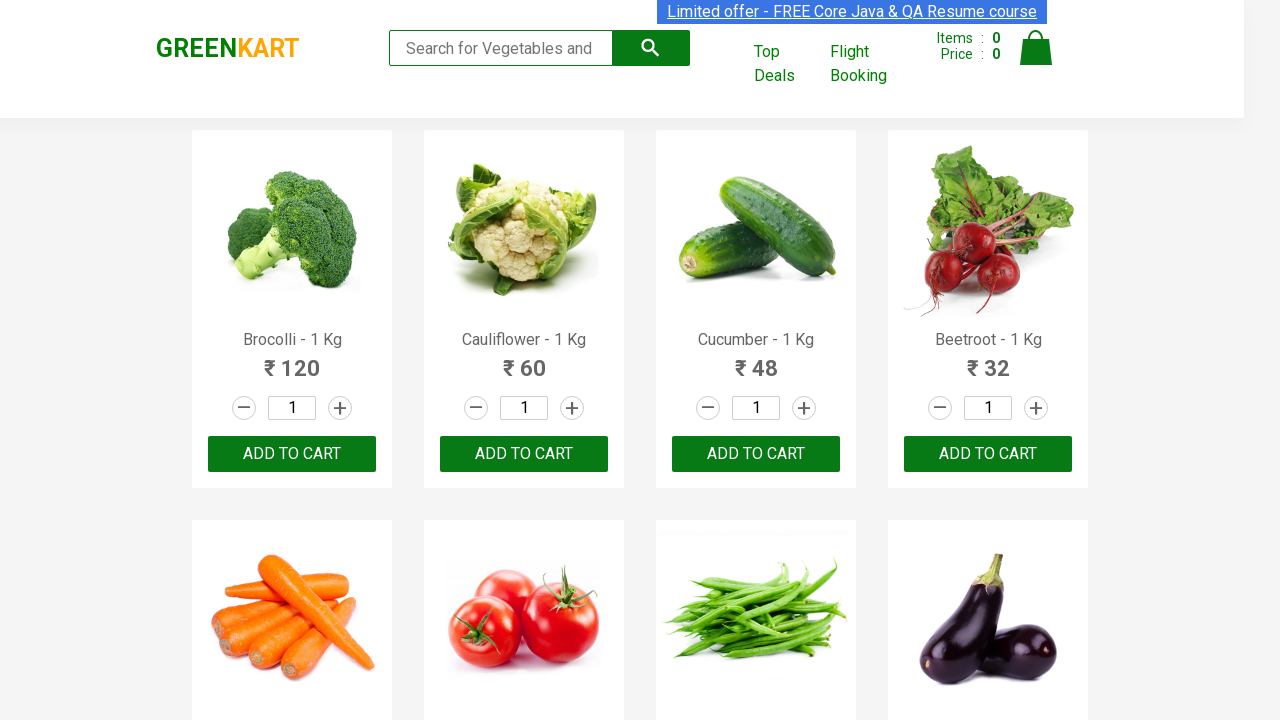

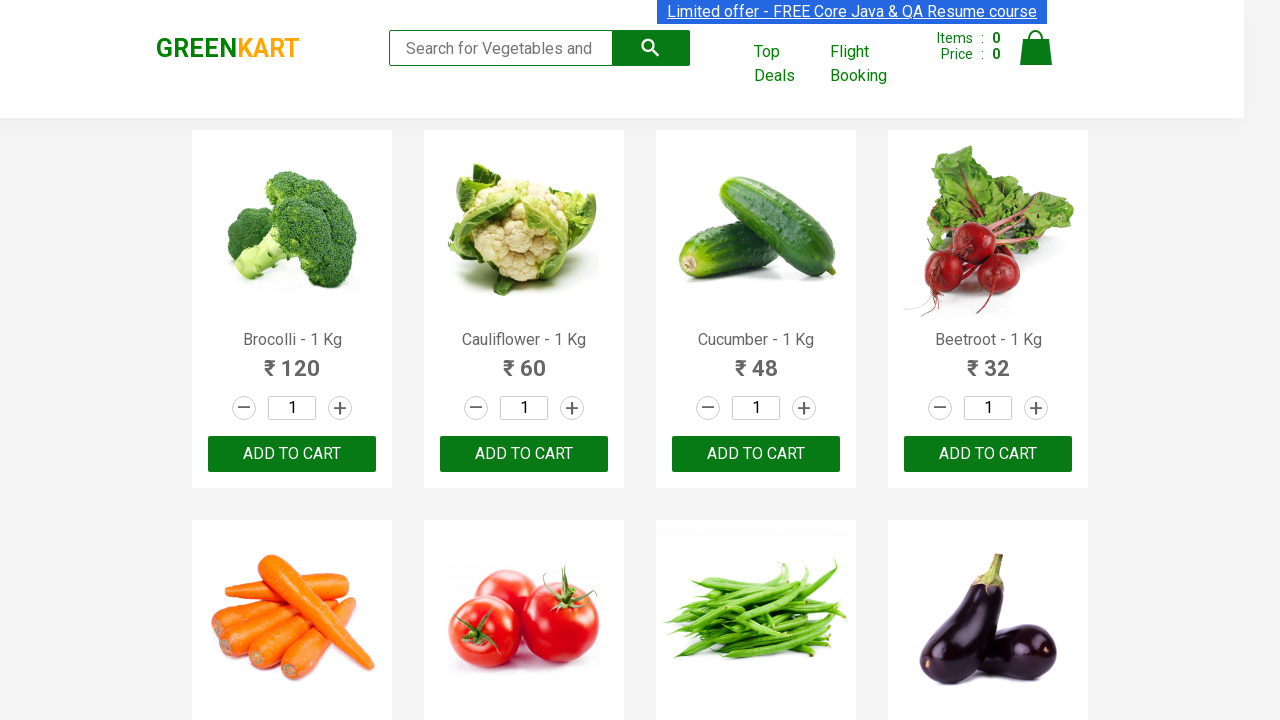